Tests autocomplete functionality by typing partial text and selecting a specific country from the dropdown suggestions

Starting URL: https://rahulshettyacademy.com/AutomationPractice/

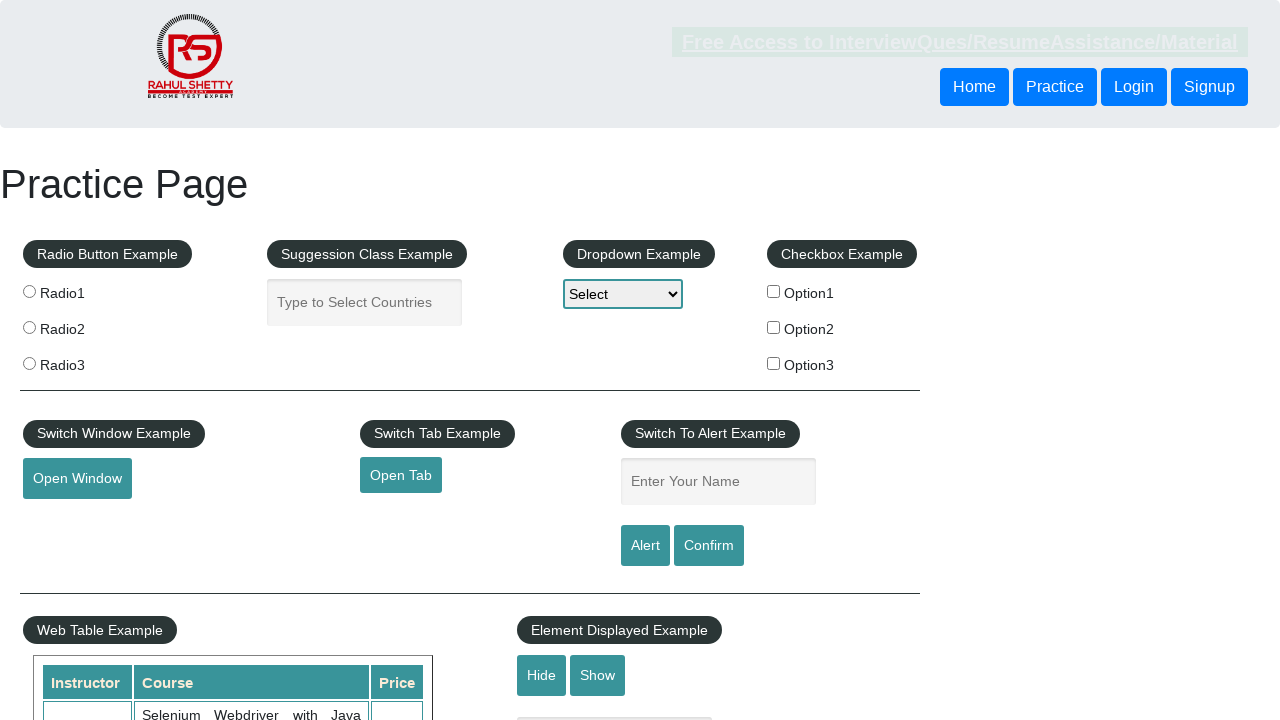

Typed 'Uni' in autocomplete field to trigger dropdown suggestions on input#autocomplete
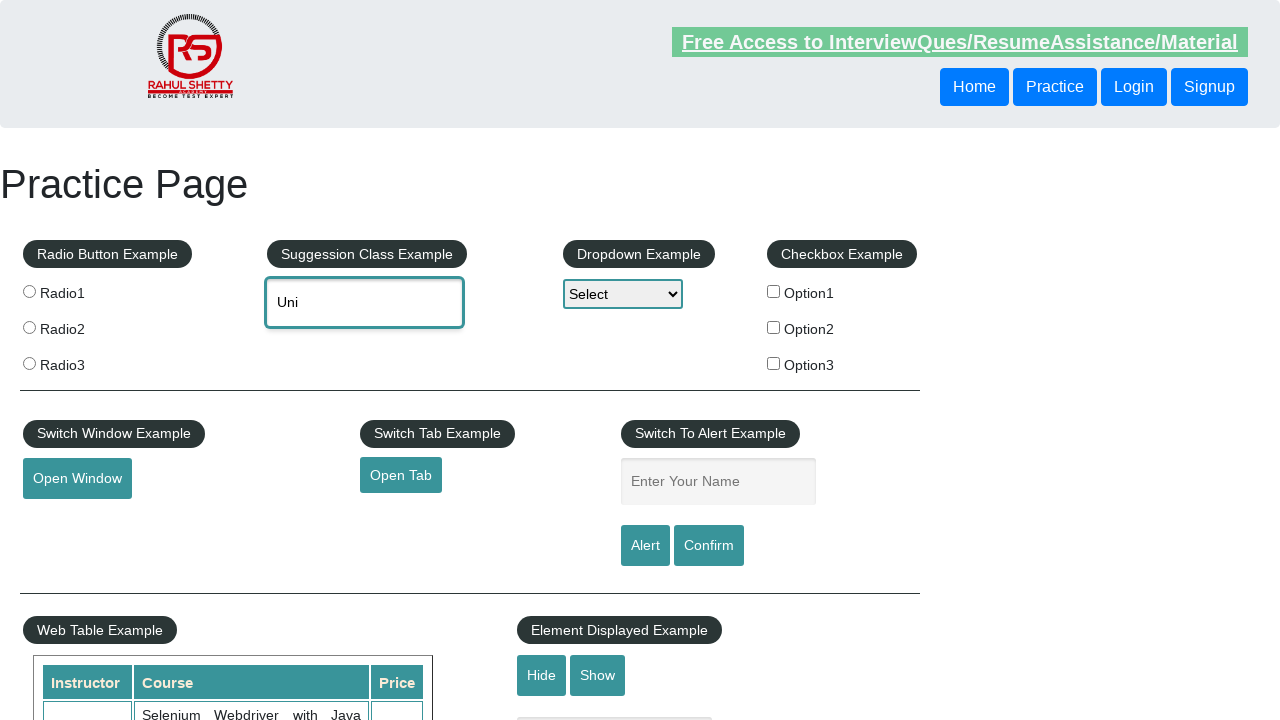

Autocomplete dropdown appeared with country suggestions
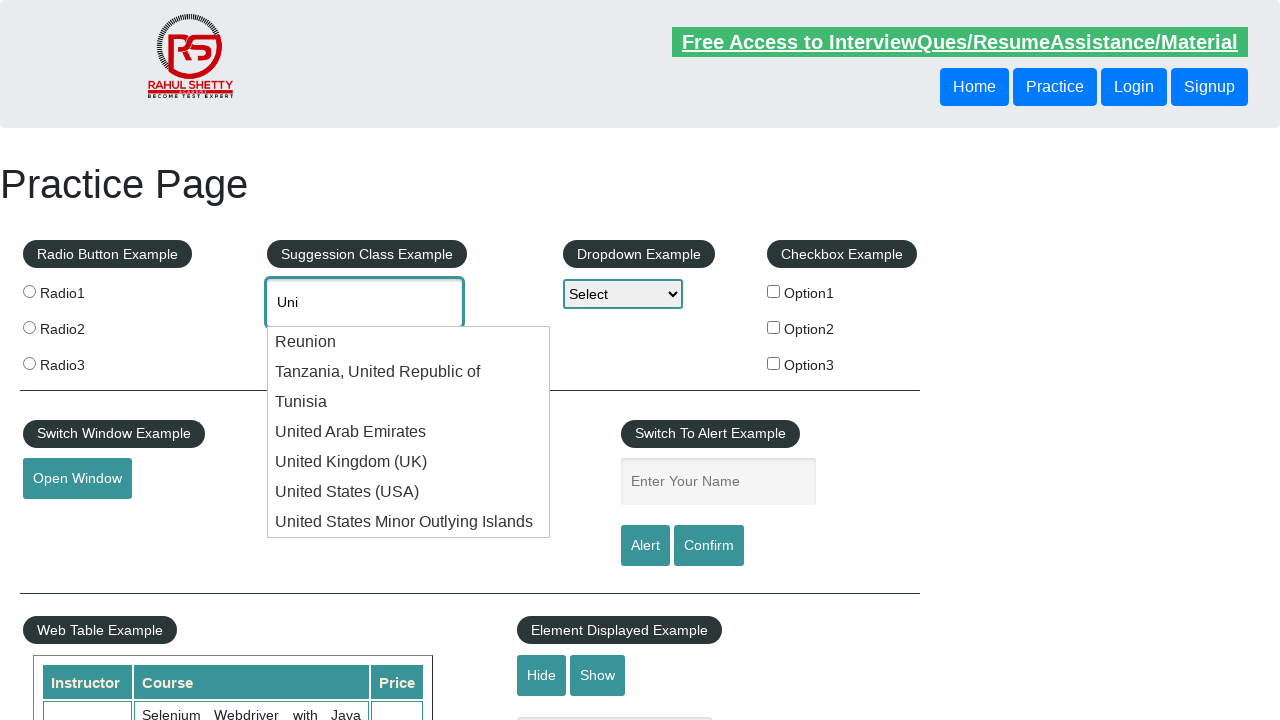

Selected 'United States (USA)' from dropdown suggestions at (409, 492) on ul#ui-id-1 li div >> nth=5
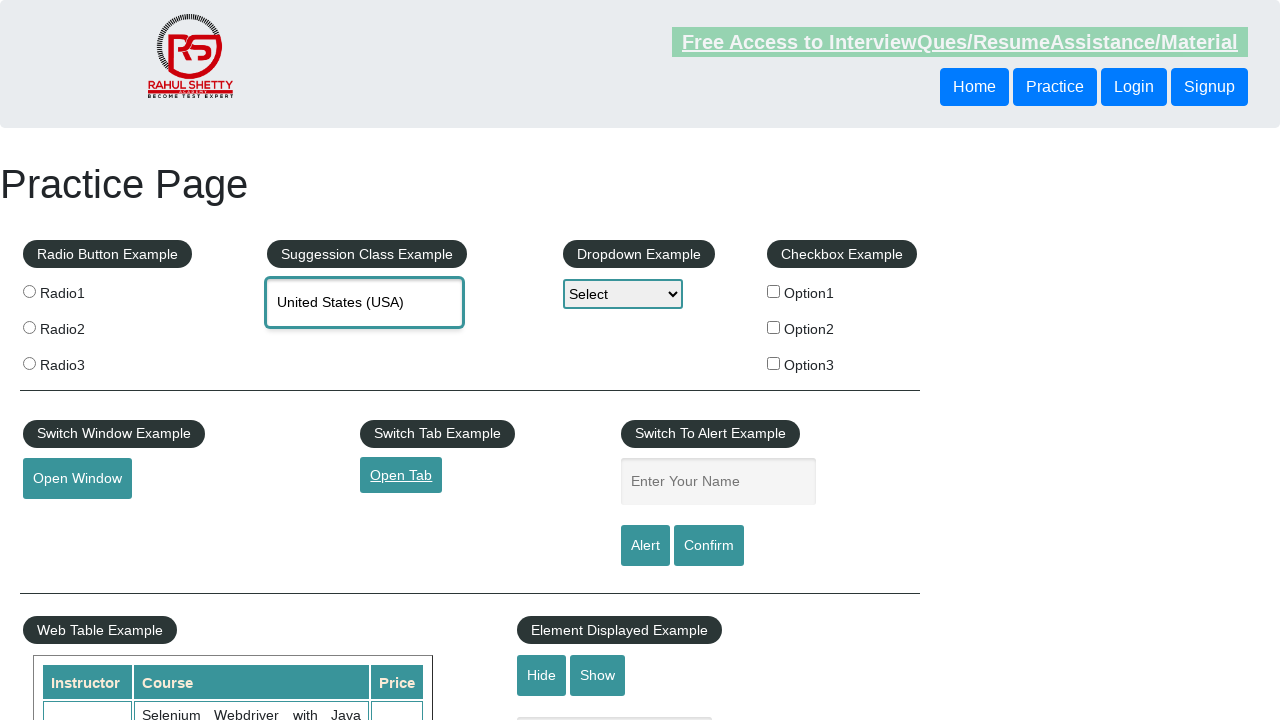

Verified autocomplete field contains selected value: 'United States (USA)'
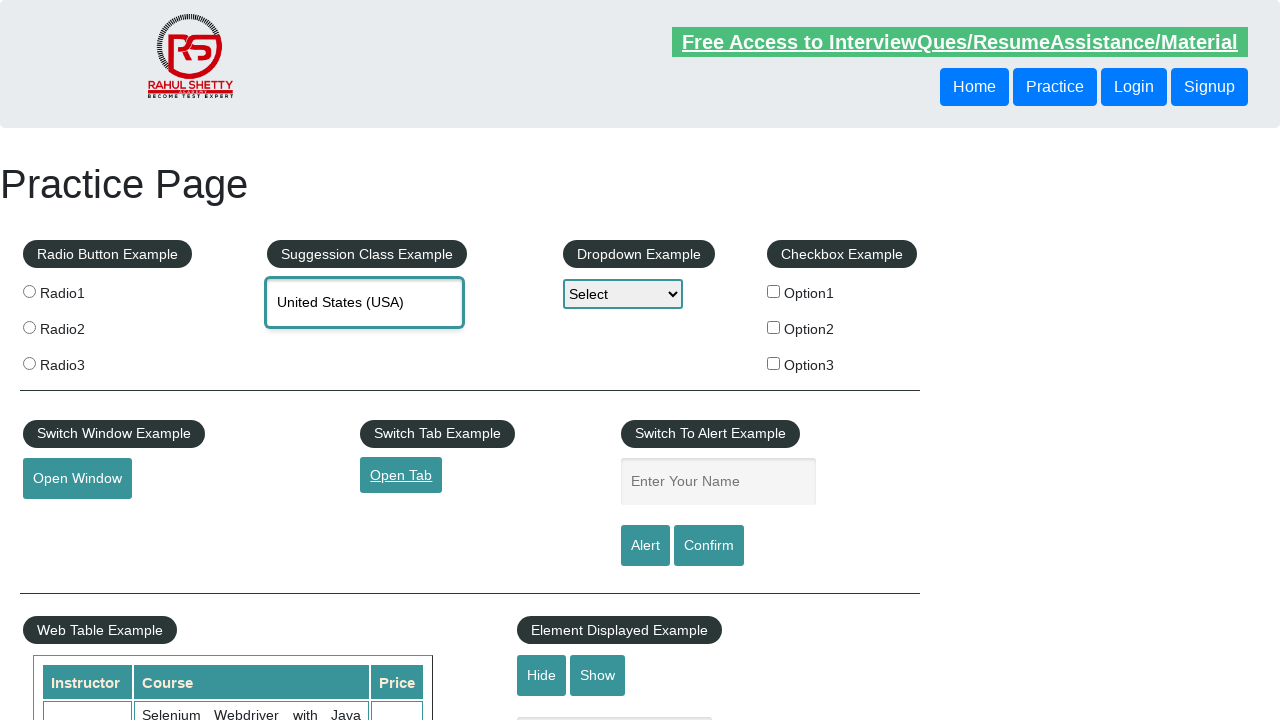

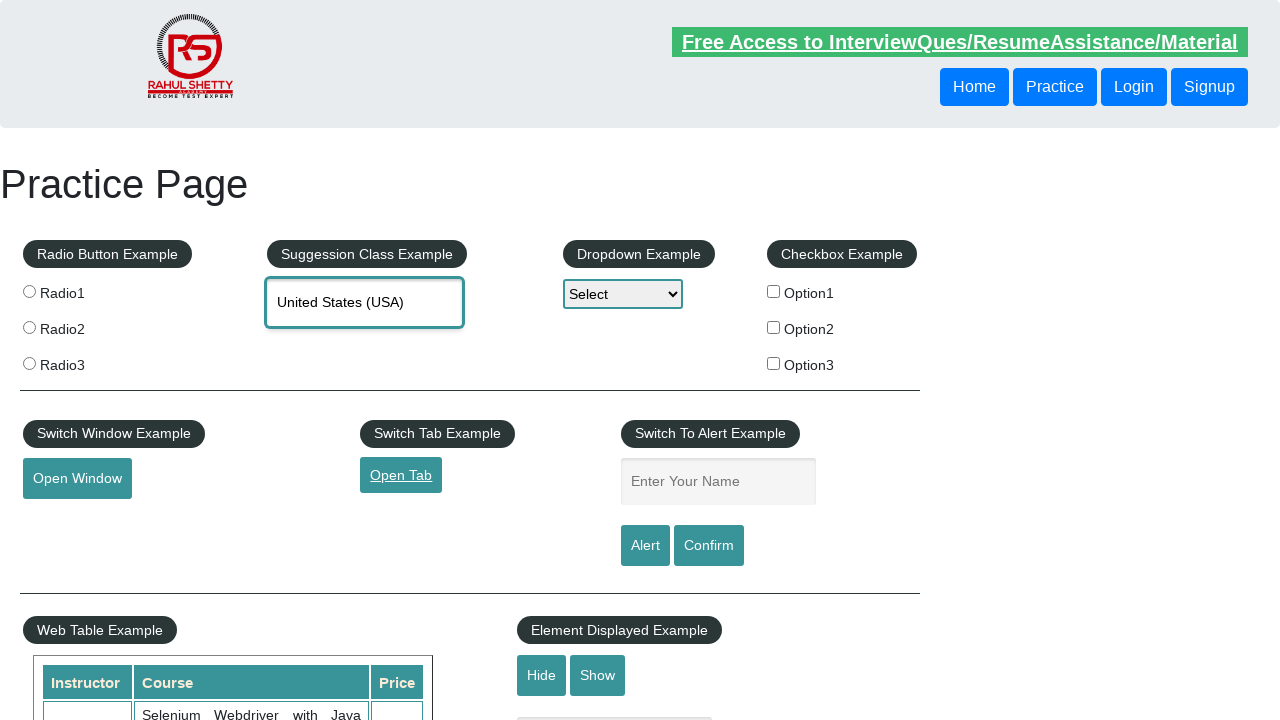